Tests browsing languages starting with letter J by navigating through the language browser and verifying the page information text.

Starting URL: http://www.99-bottles-of-beer.net/

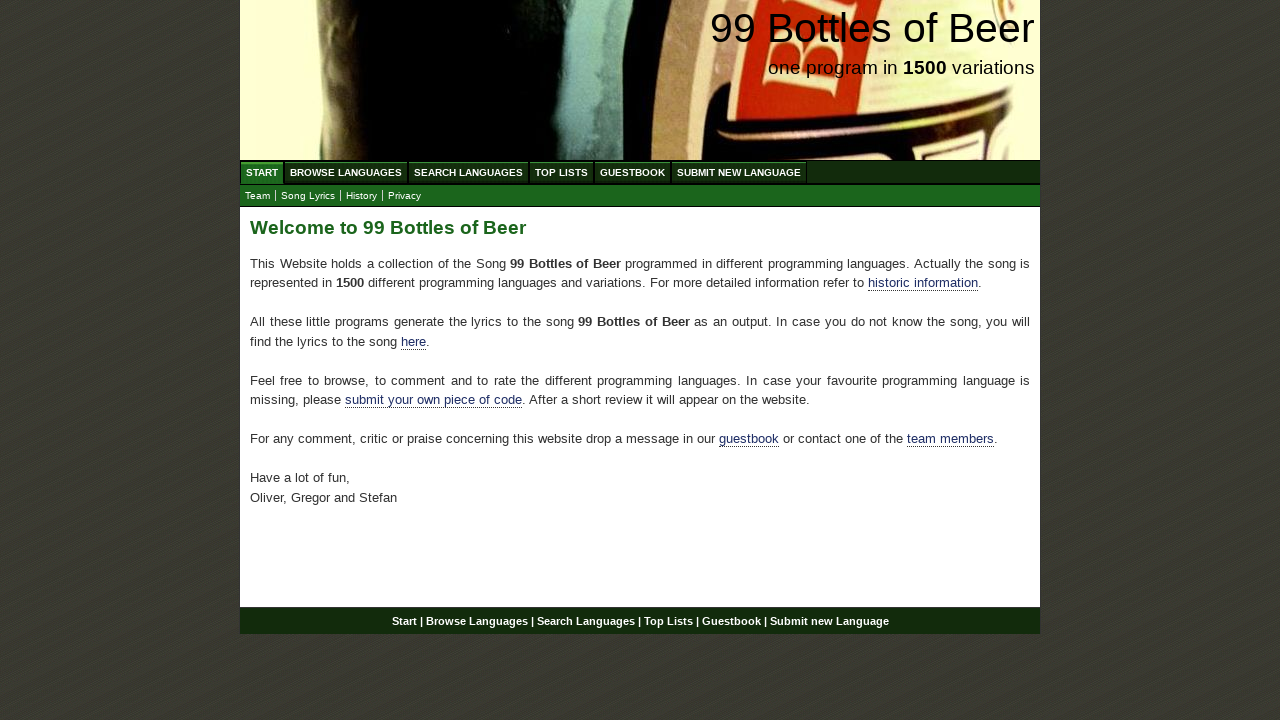

Clicked on Browse Languages link at (346, 172) on a[href='/abc.html']
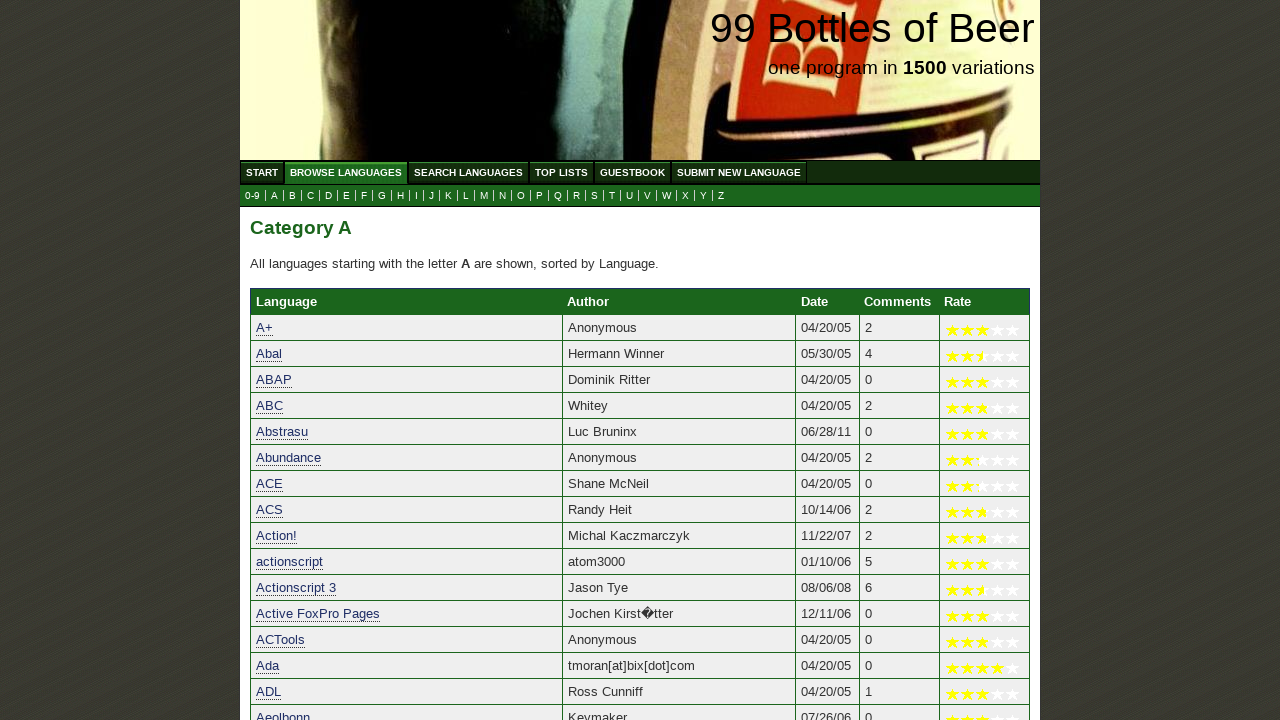

Clicked on letter J to browse languages starting with J at (432, 196) on a[href='j.html']
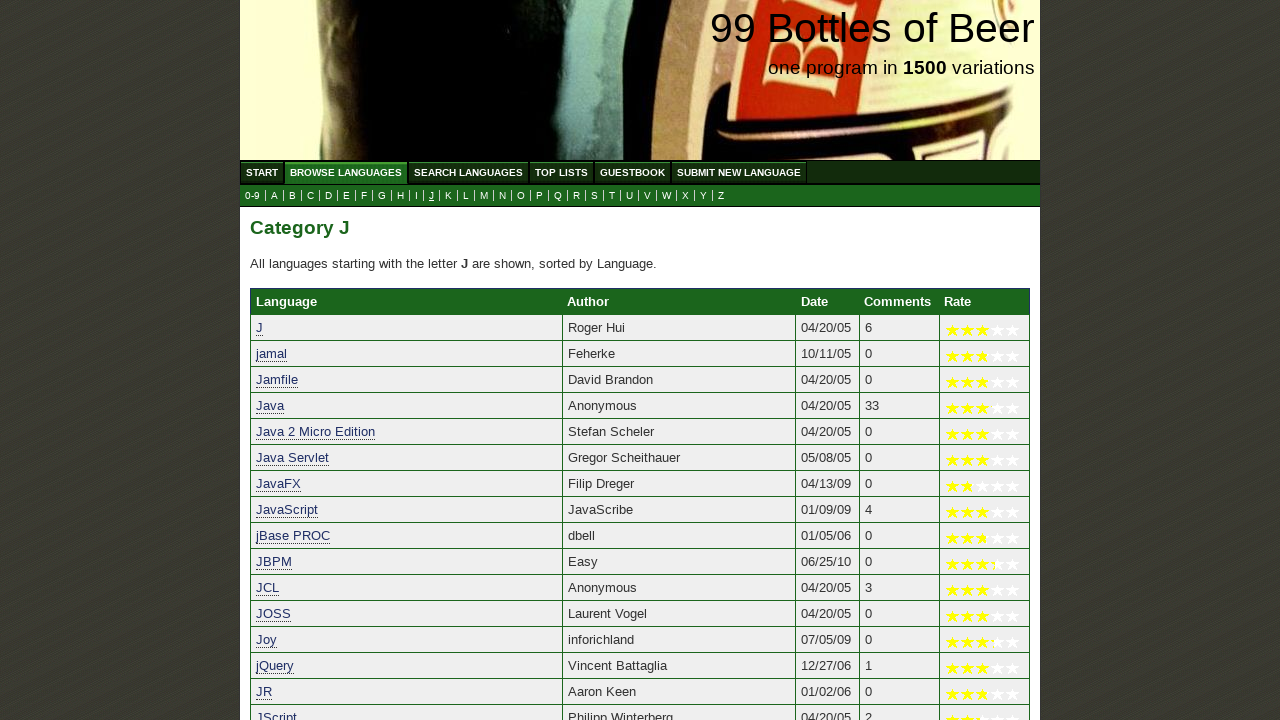

Verified page information text is displayed
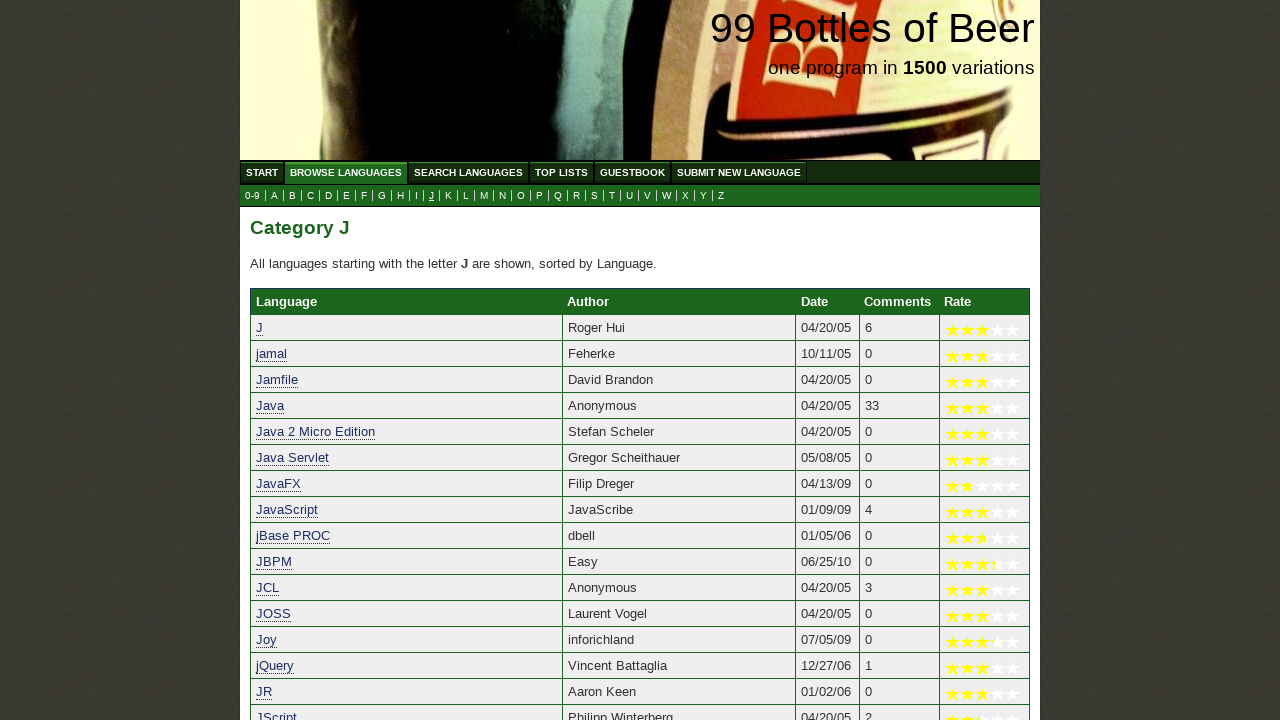

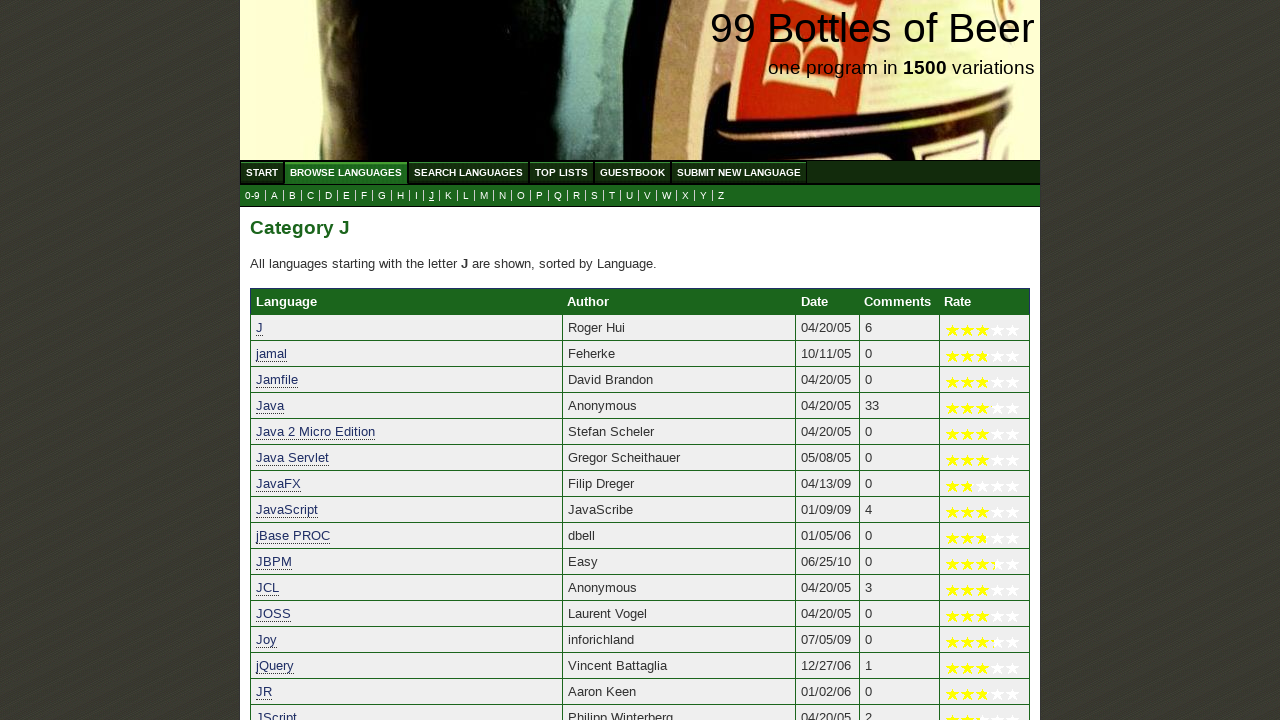